Tests that red X error icons appear on form fields after login validation fails, and verifies they disappear when the close warning button is clicked

Starting URL: https://www.saucedemo.com/

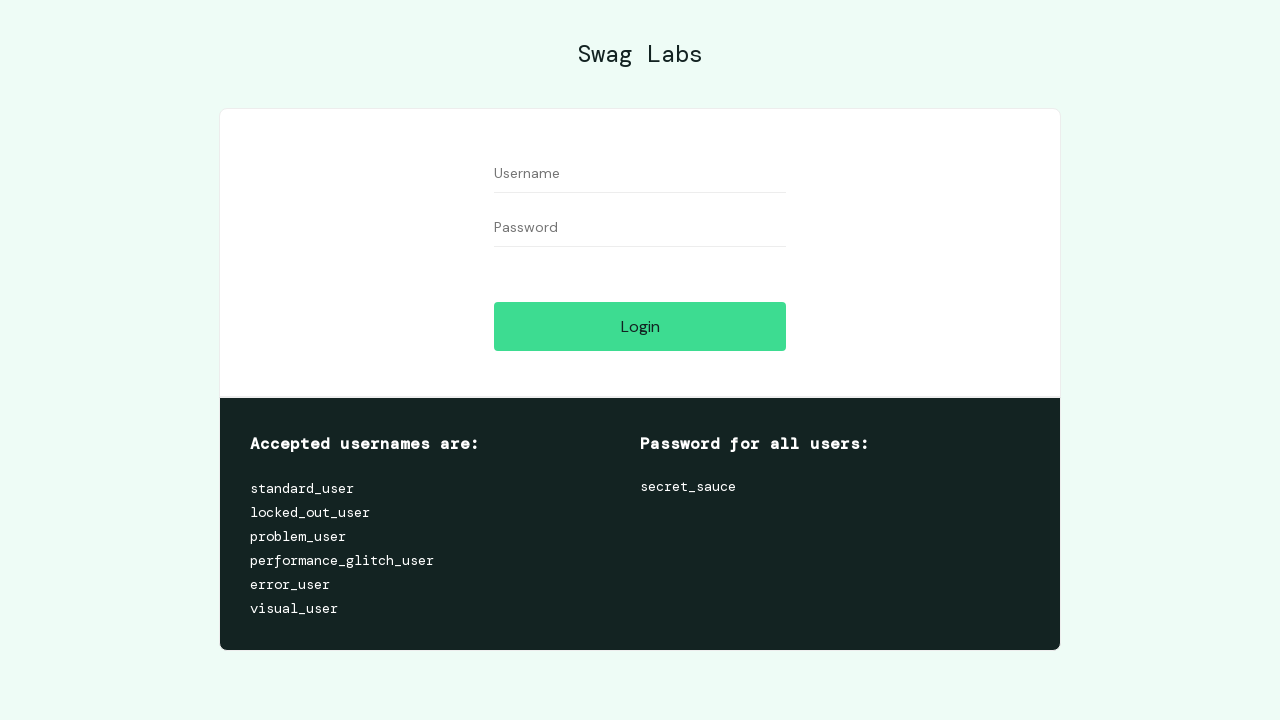

Clicked login button to trigger validation errors at (640, 326) on #login-button
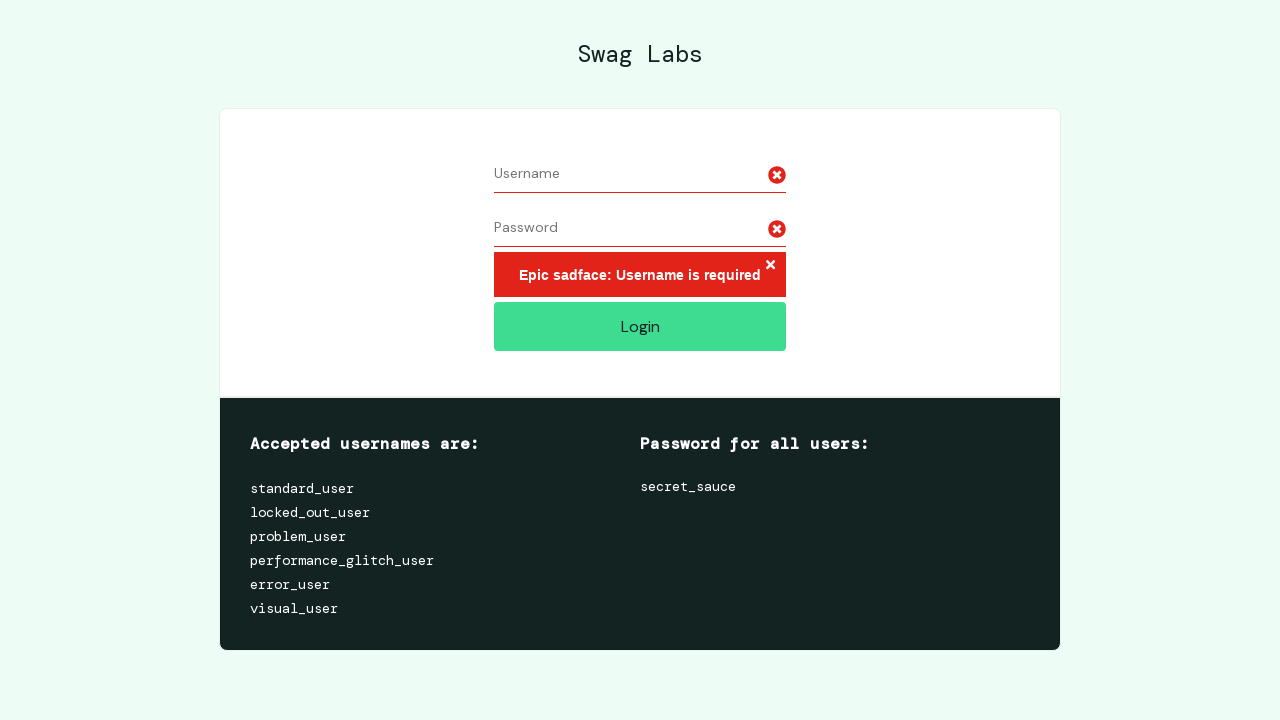

Red X error icon appeared on first form field
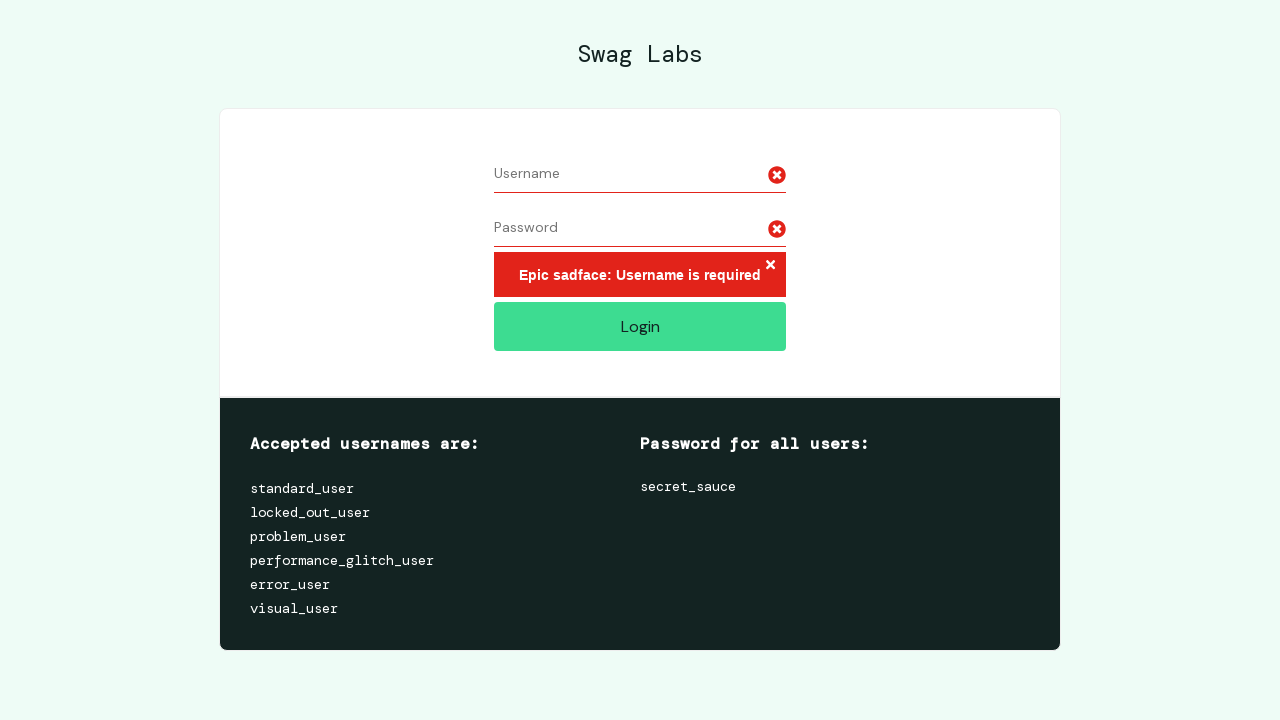

Red X error icon appeared on second form field
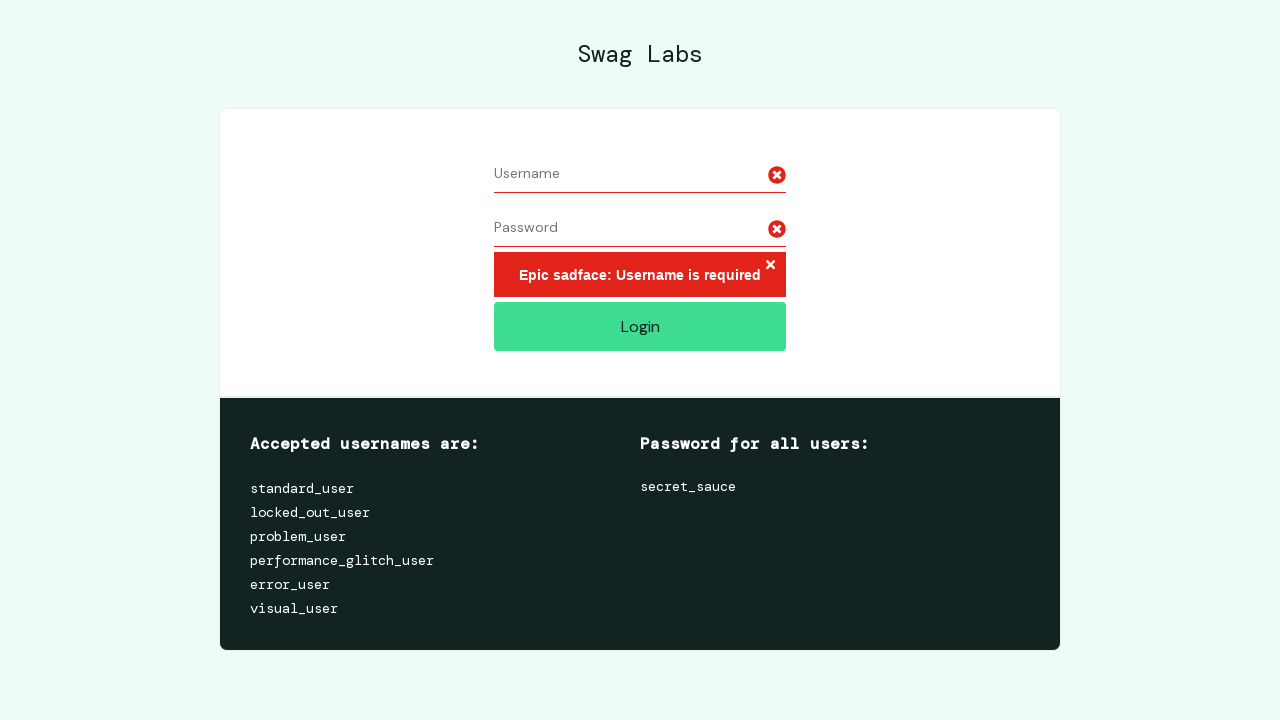

Clicked close warning button to dismiss error message at (770, 266) on h3[data-test='error'] button
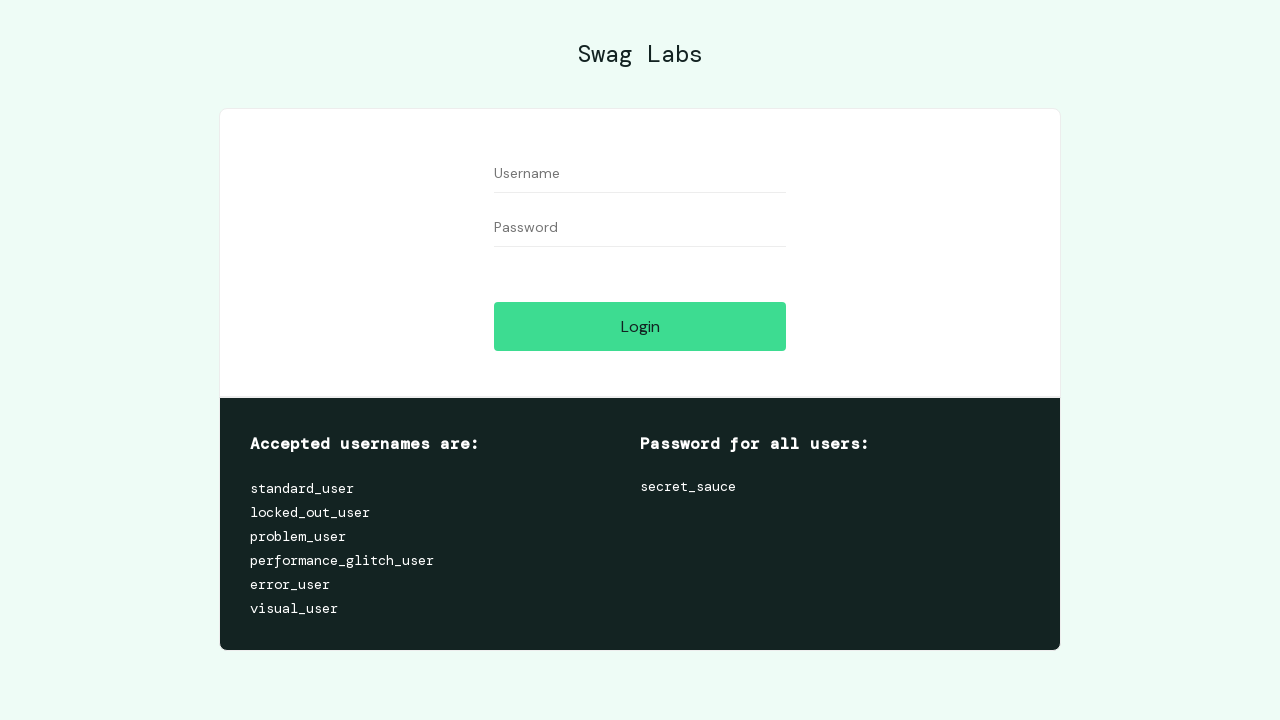

Verified that error icons have been removed from form fields
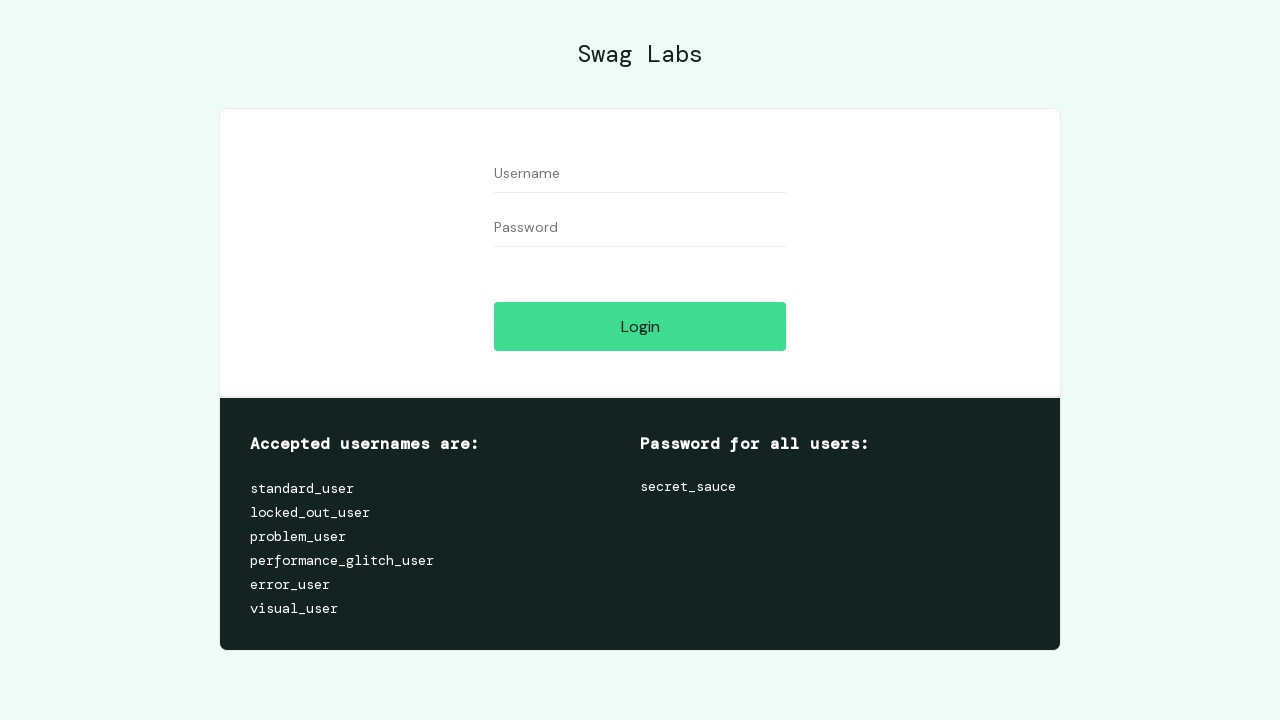

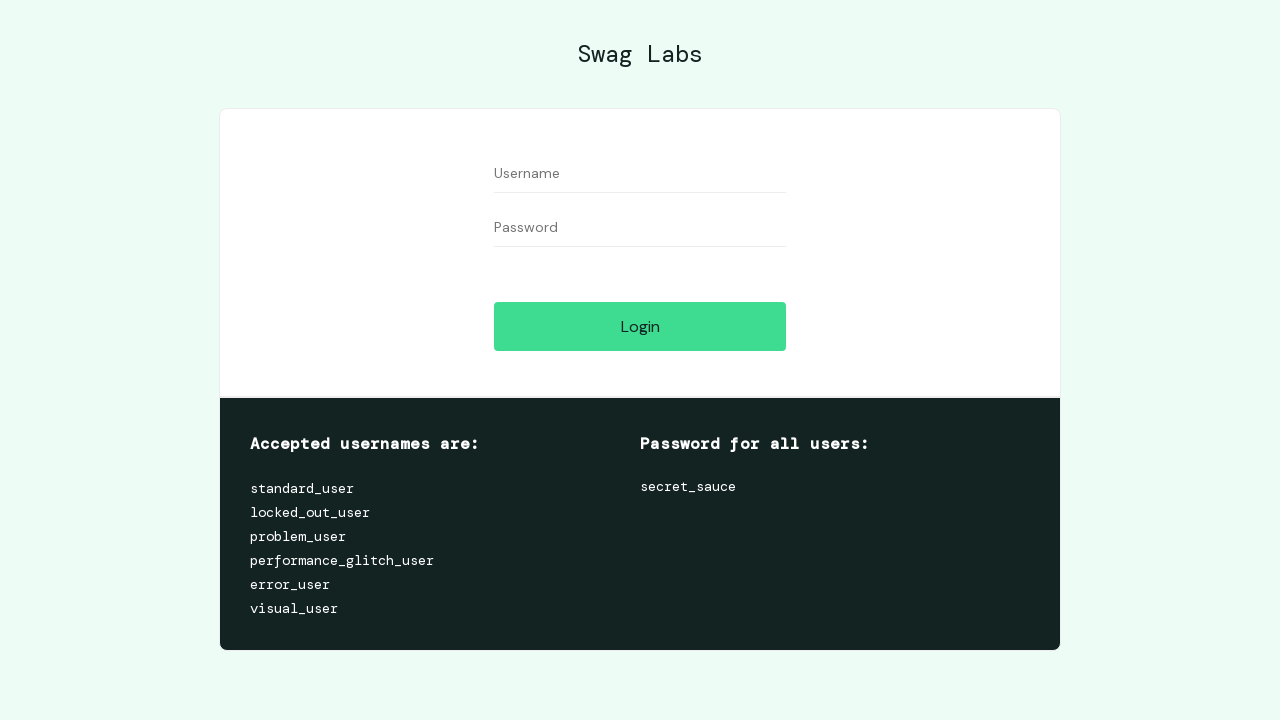